Tests that clicking Clear completed removes all completed items from the list

Starting URL: https://demo.playwright.dev/todomvc

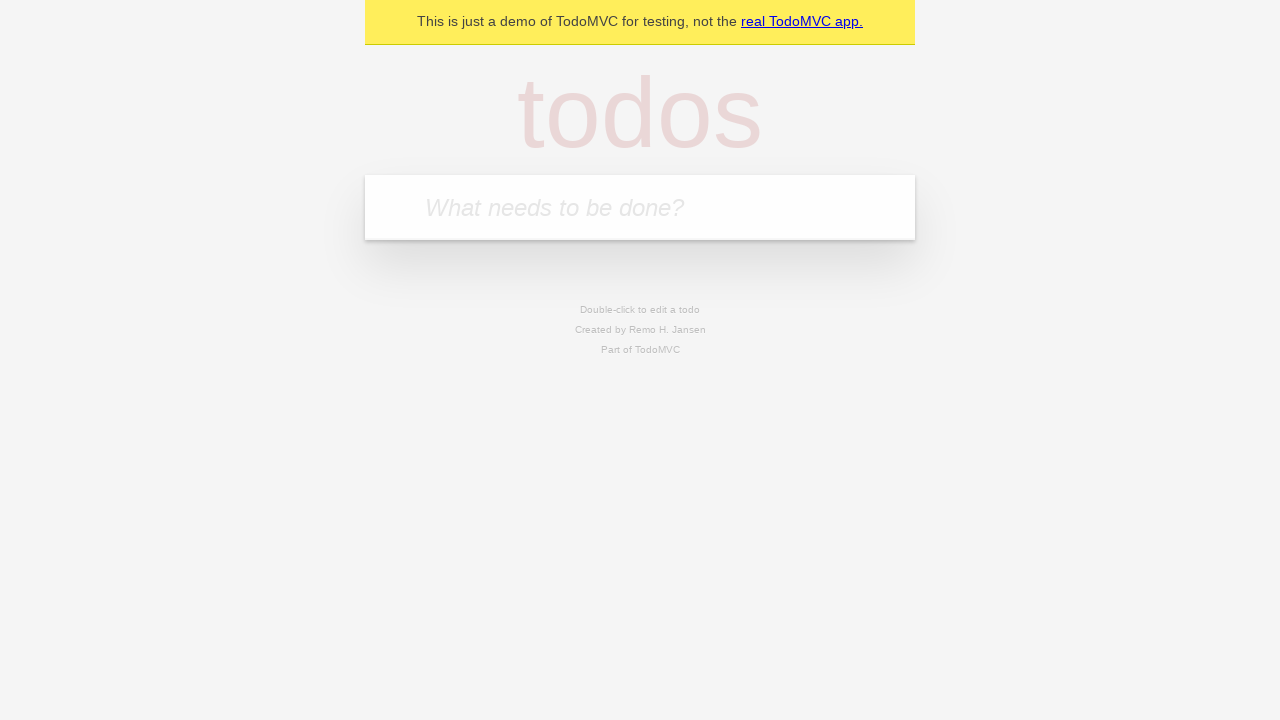

Located the 'What needs to be done?' input field
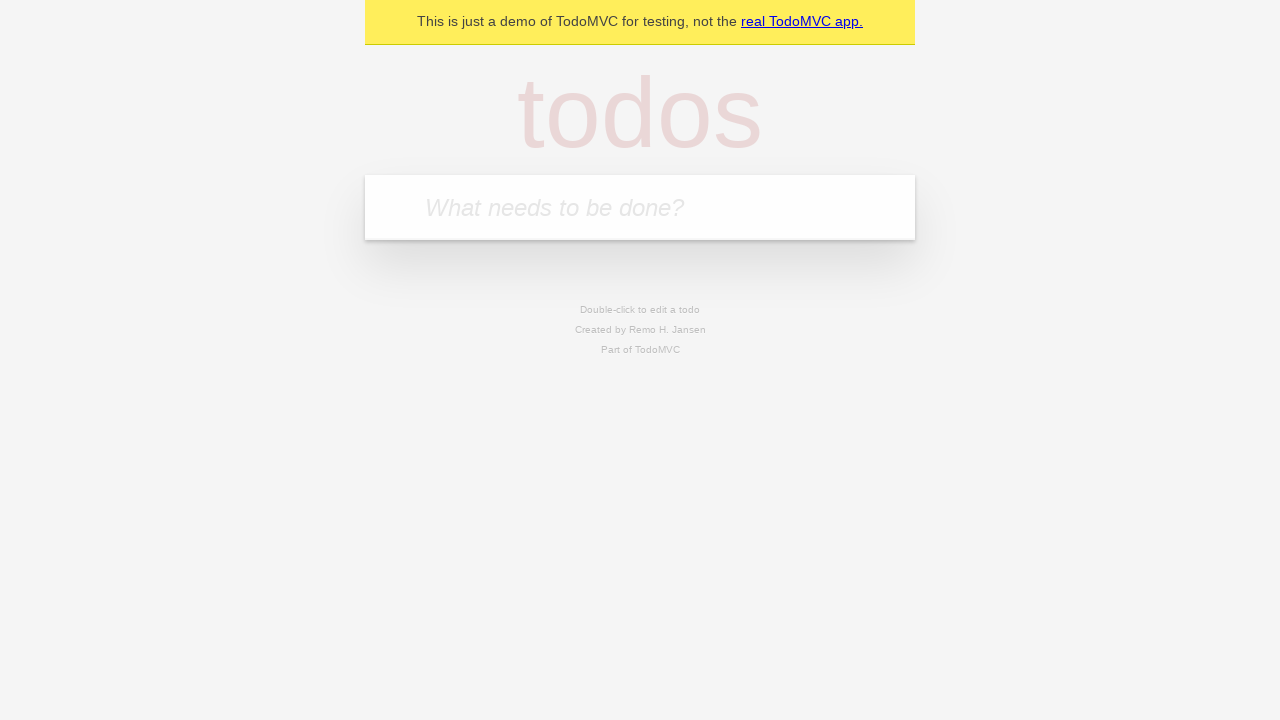

Filled first todo item 'buy some apples' on internal:attr=[placeholder="What needs to be done?"i]
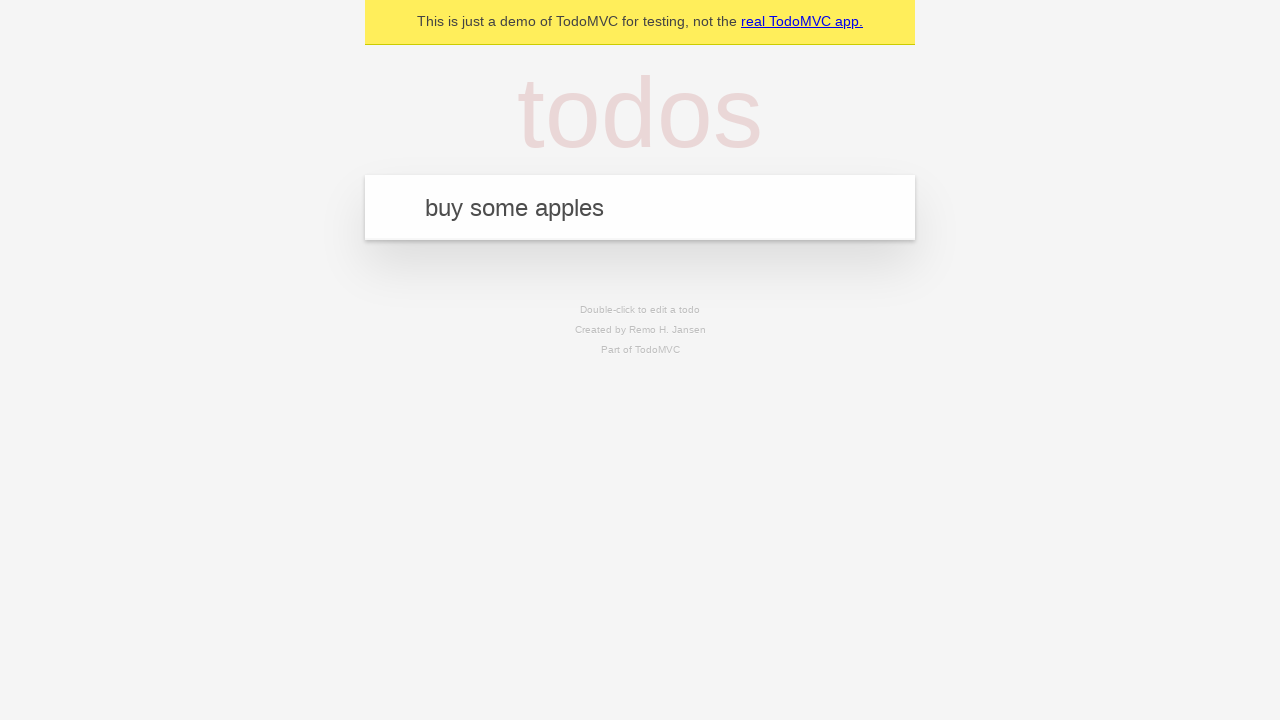

Pressed Enter to add first todo item on internal:attr=[placeholder="What needs to be done?"i]
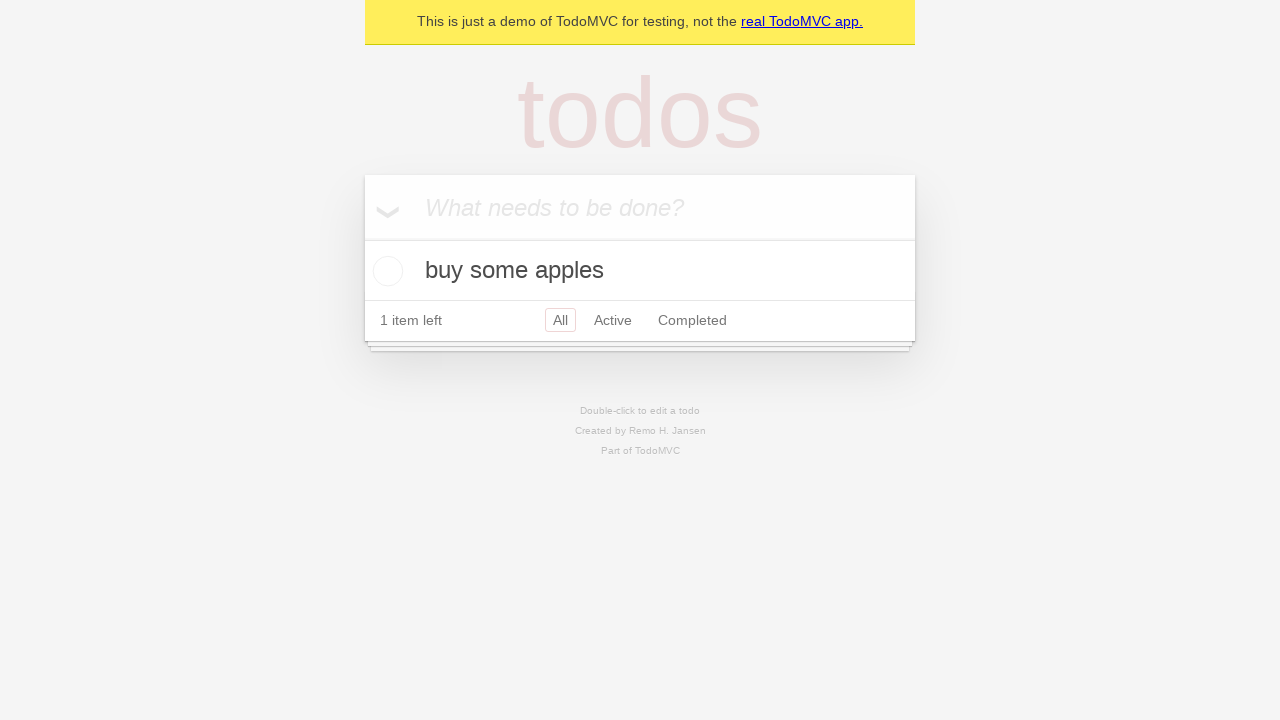

Filled second todo item 'feed the cat' on internal:attr=[placeholder="What needs to be done?"i]
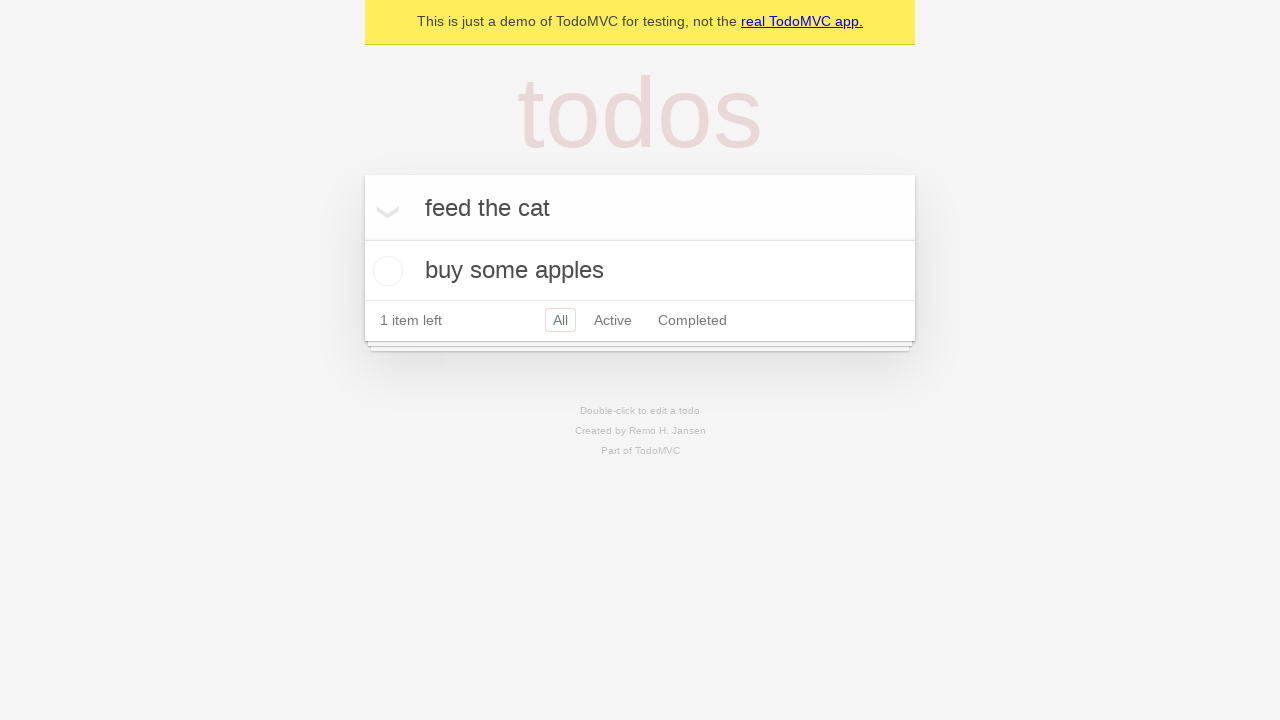

Pressed Enter to add second todo item on internal:attr=[placeholder="What needs to be done?"i]
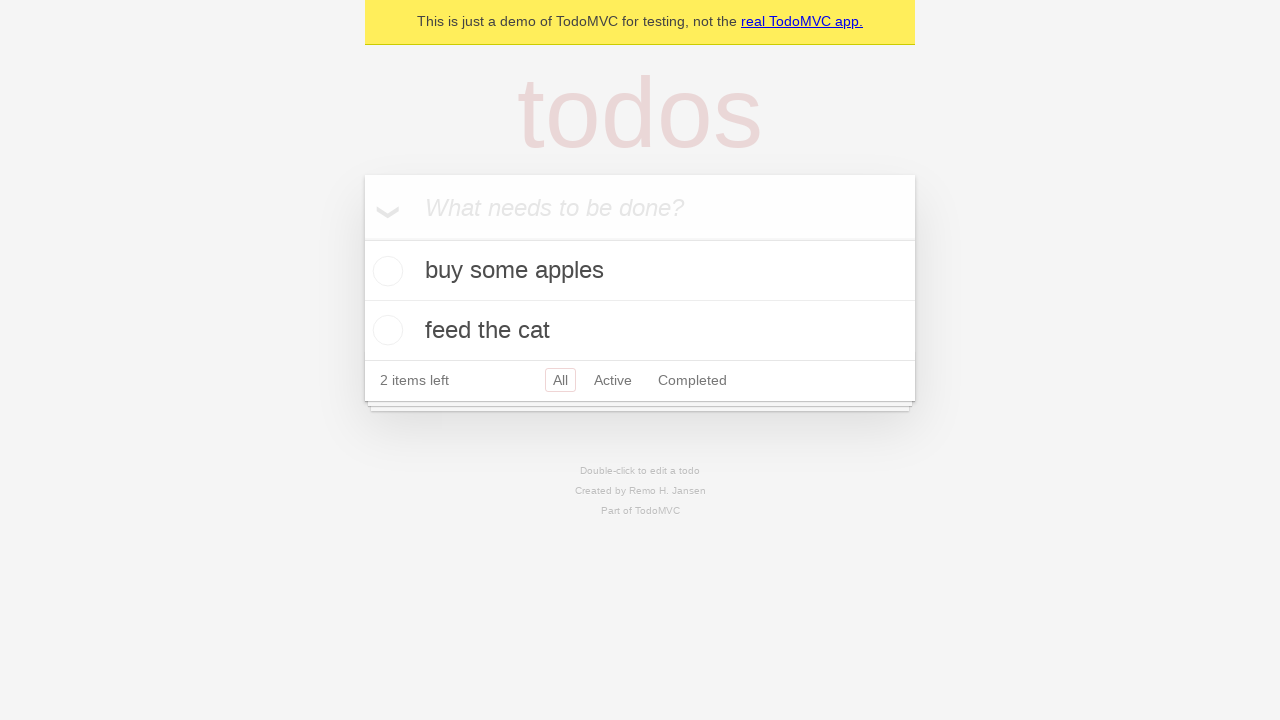

Filled third todo item 'book a doctors appointment' on internal:attr=[placeholder="What needs to be done?"i]
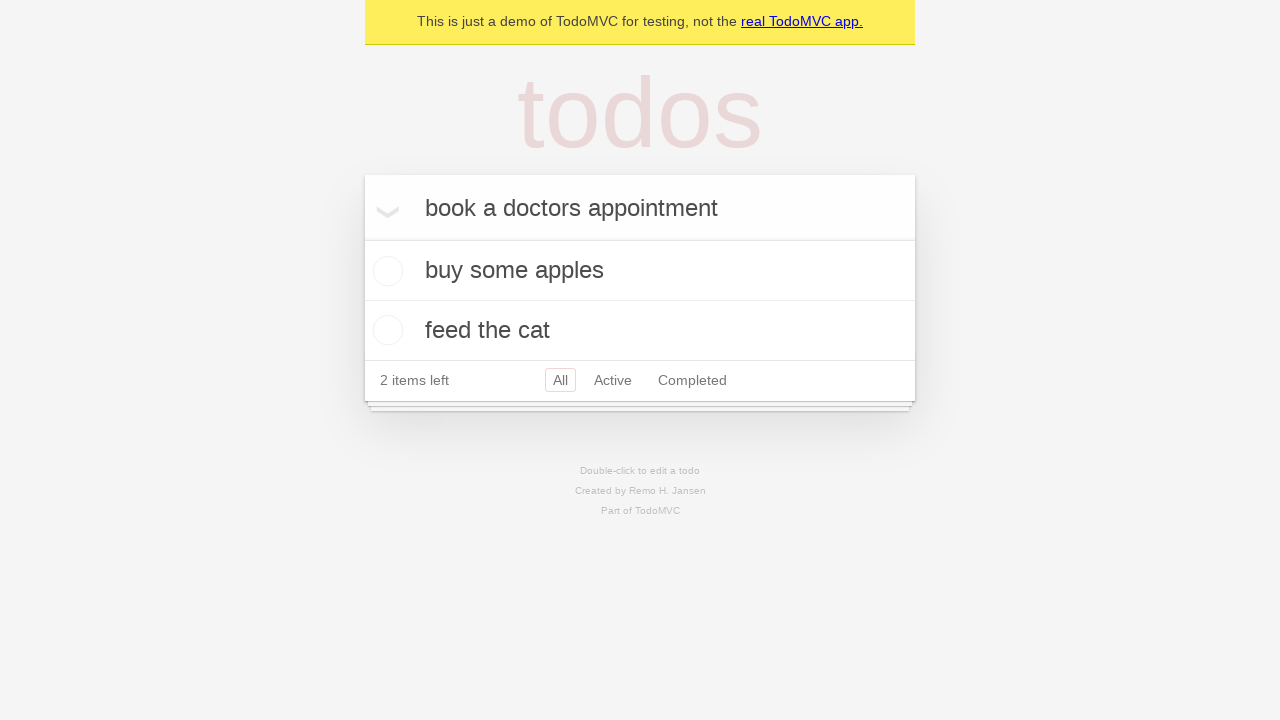

Pressed Enter to add third todo item on internal:attr=[placeholder="What needs to be done?"i]
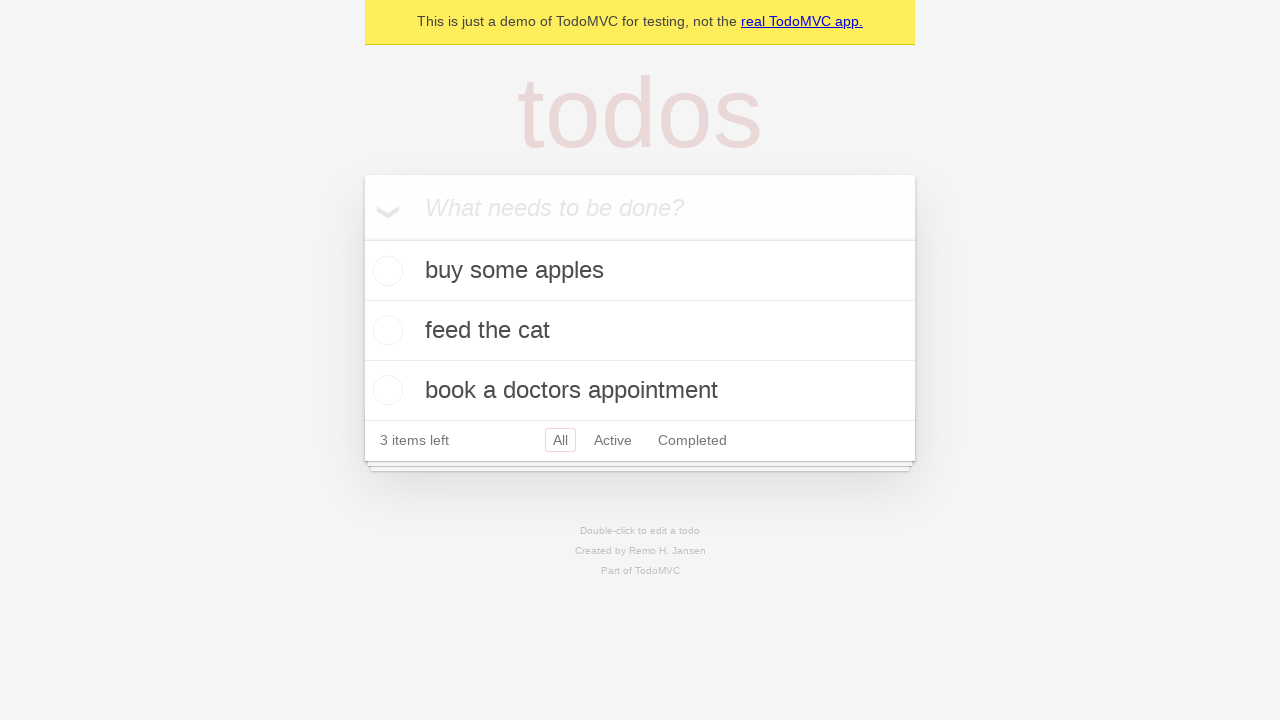

Waited for third todo item to appear in the list
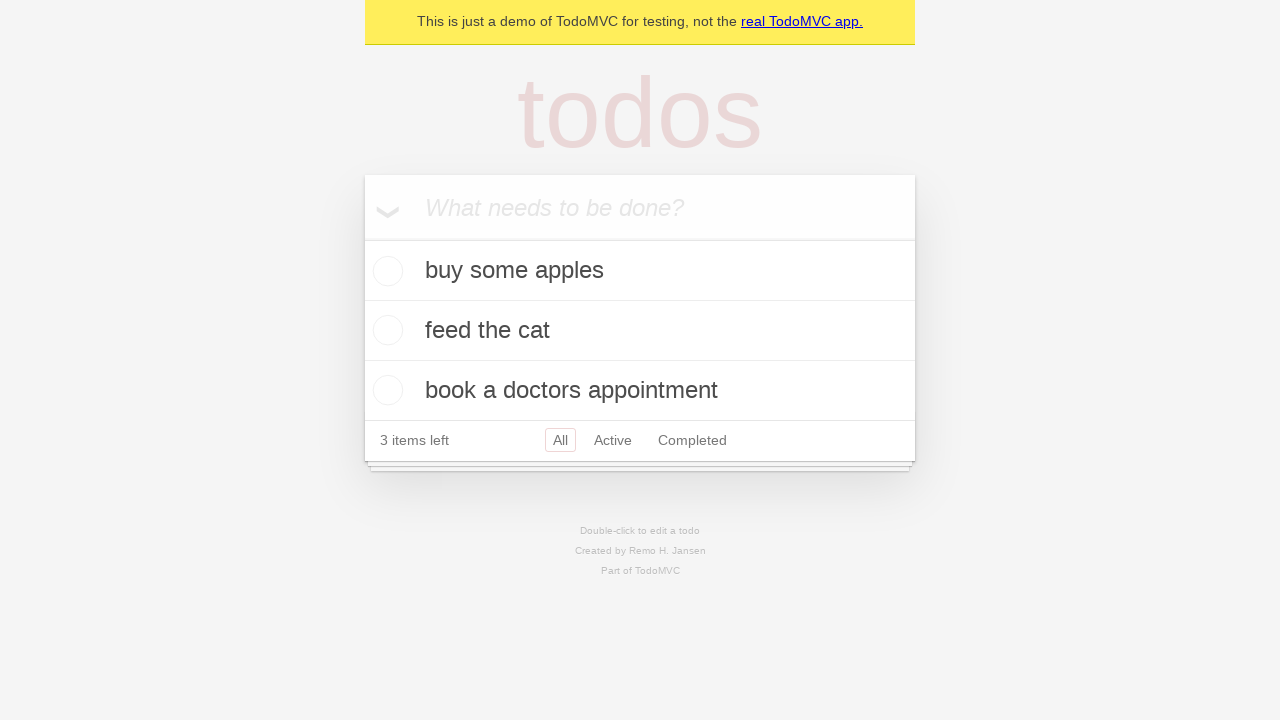

Located all todo items on the page
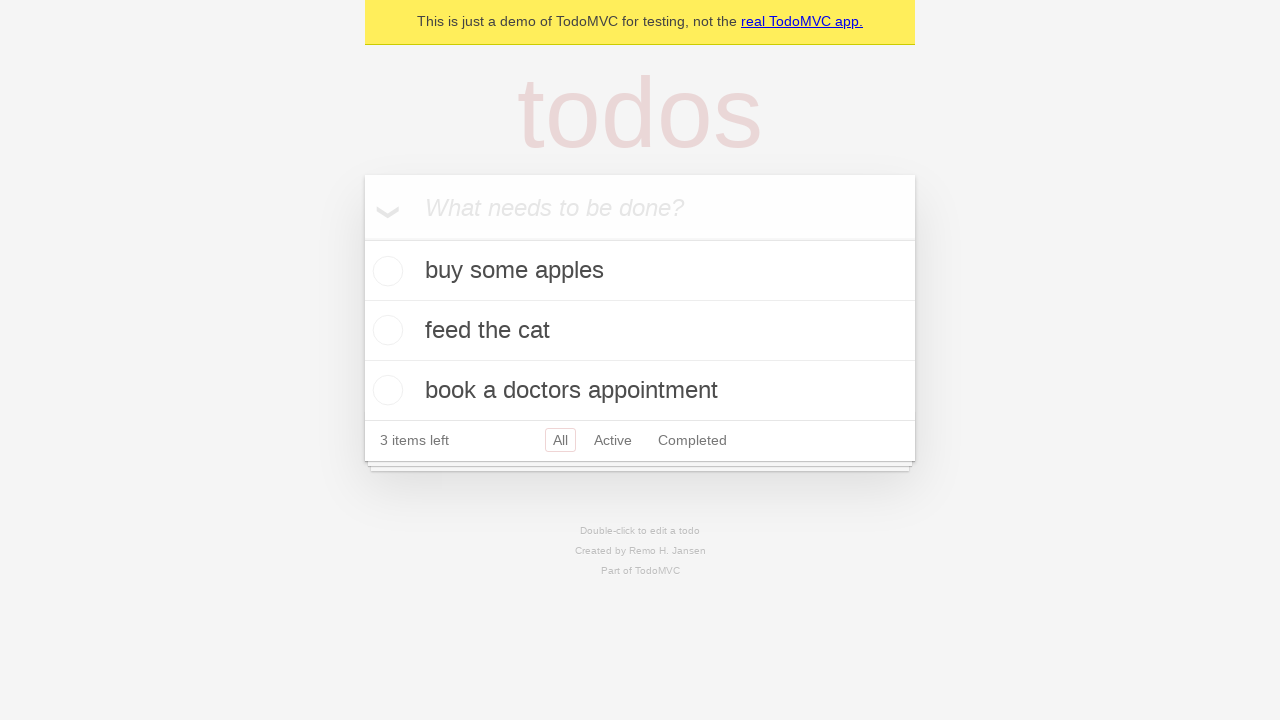

Checked the checkbox for the second todo item 'feed the cat' at (385, 330) on [data-testid='todo-item'] >> nth=1 >> internal:role=checkbox
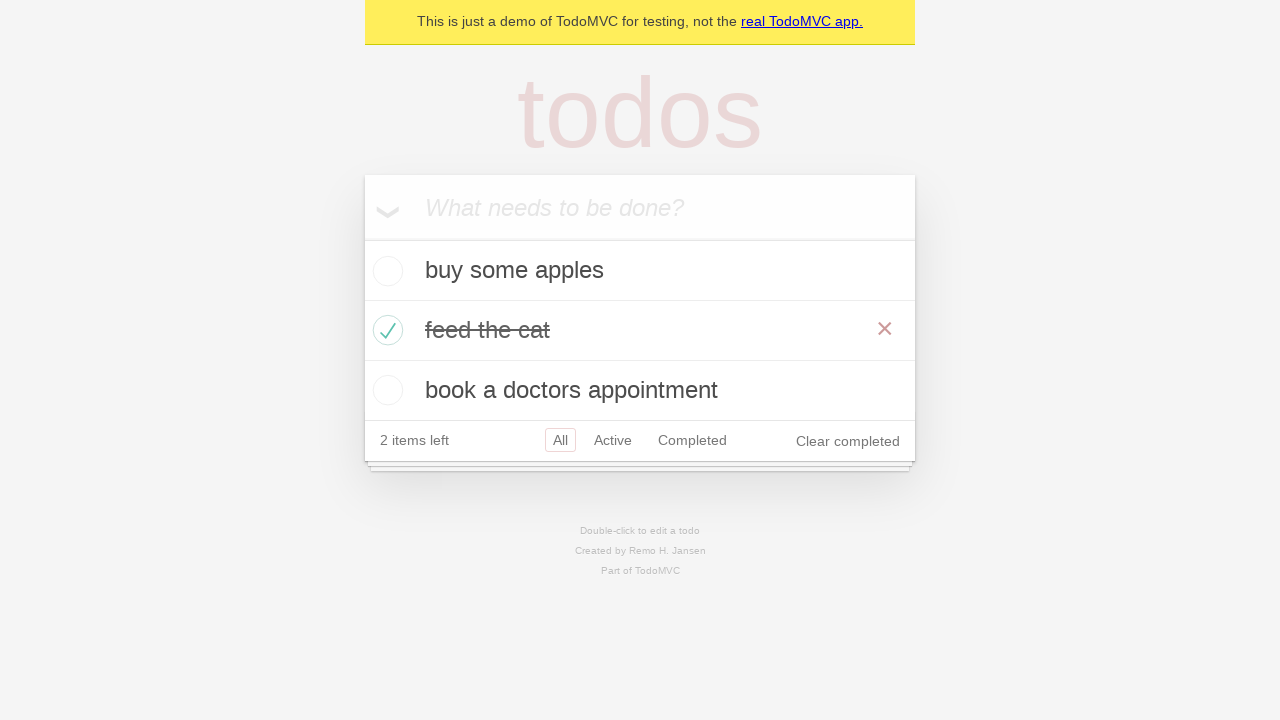

Clicked the 'Clear completed' button to remove completed items at (848, 441) on internal:role=button[name="Clear completed"i]
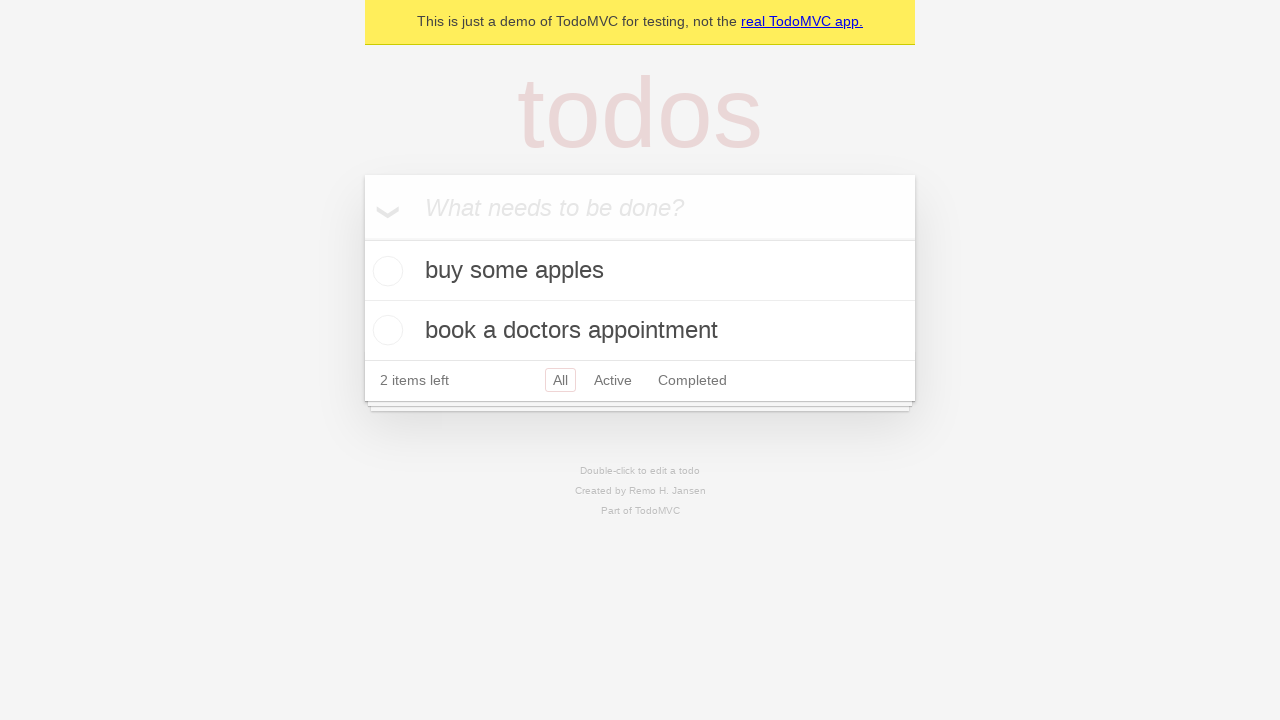

Waited 500ms for completed item to be removed from the list
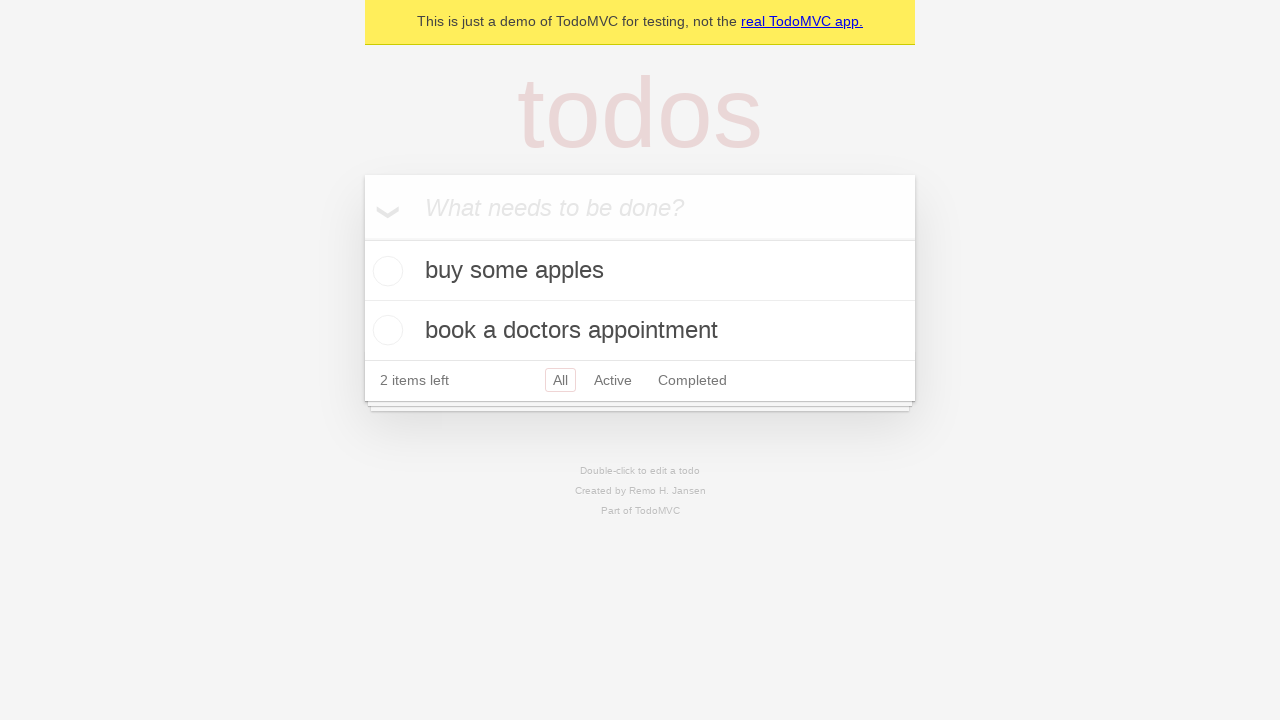

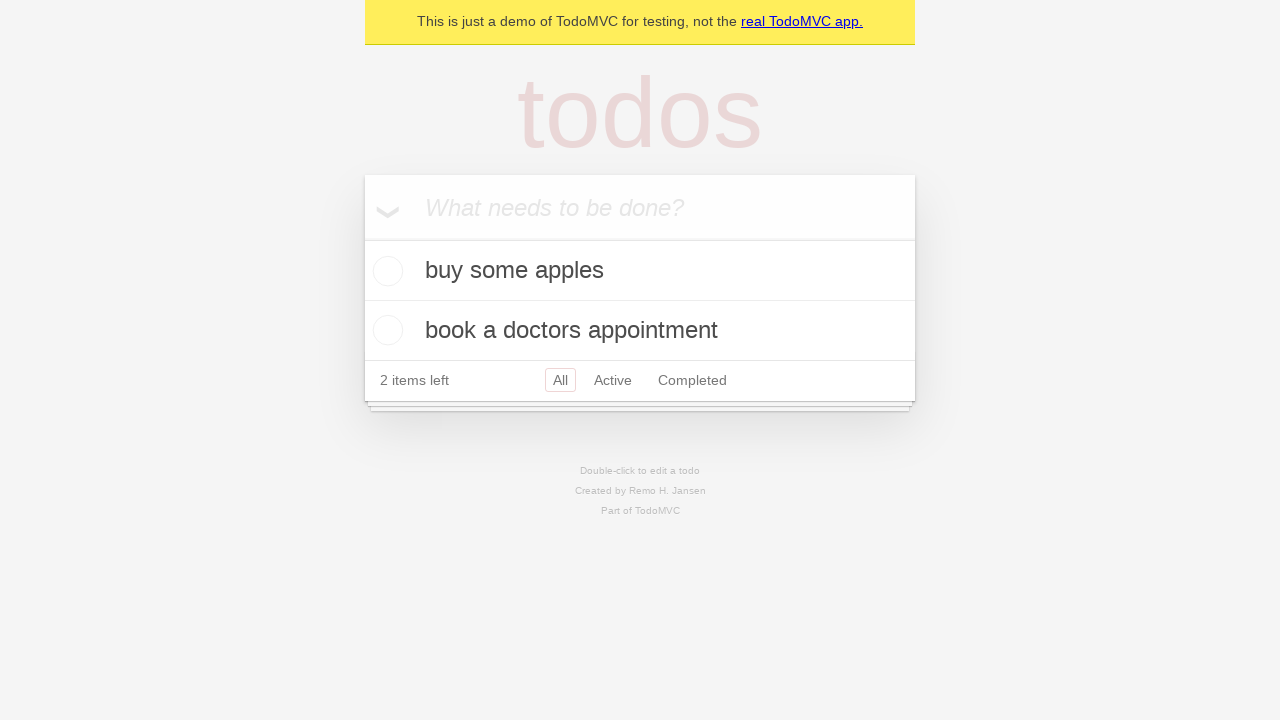